Tests dropdown functionality by selecting a state option, verifying selection, and checking if states are in alphabetical order

Starting URL: https://testcenter.techproeducation.com/index.php?page=dropdown

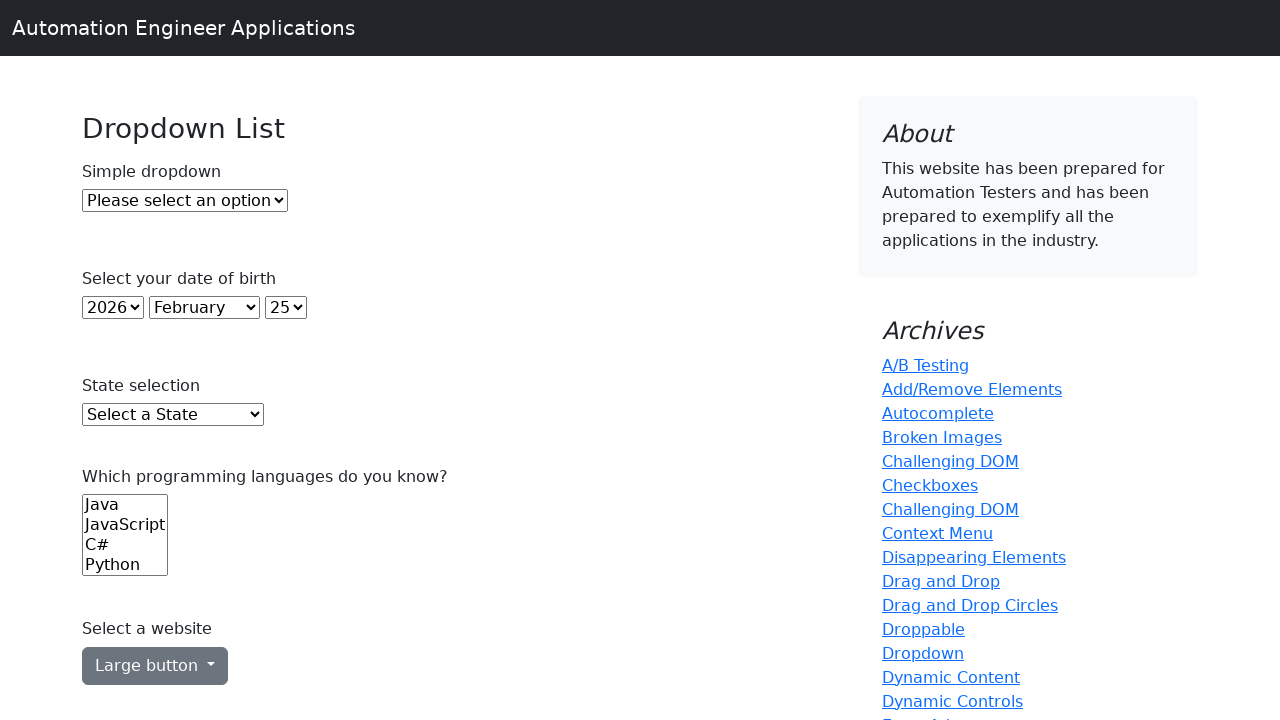

Waited for state dropdown to be present
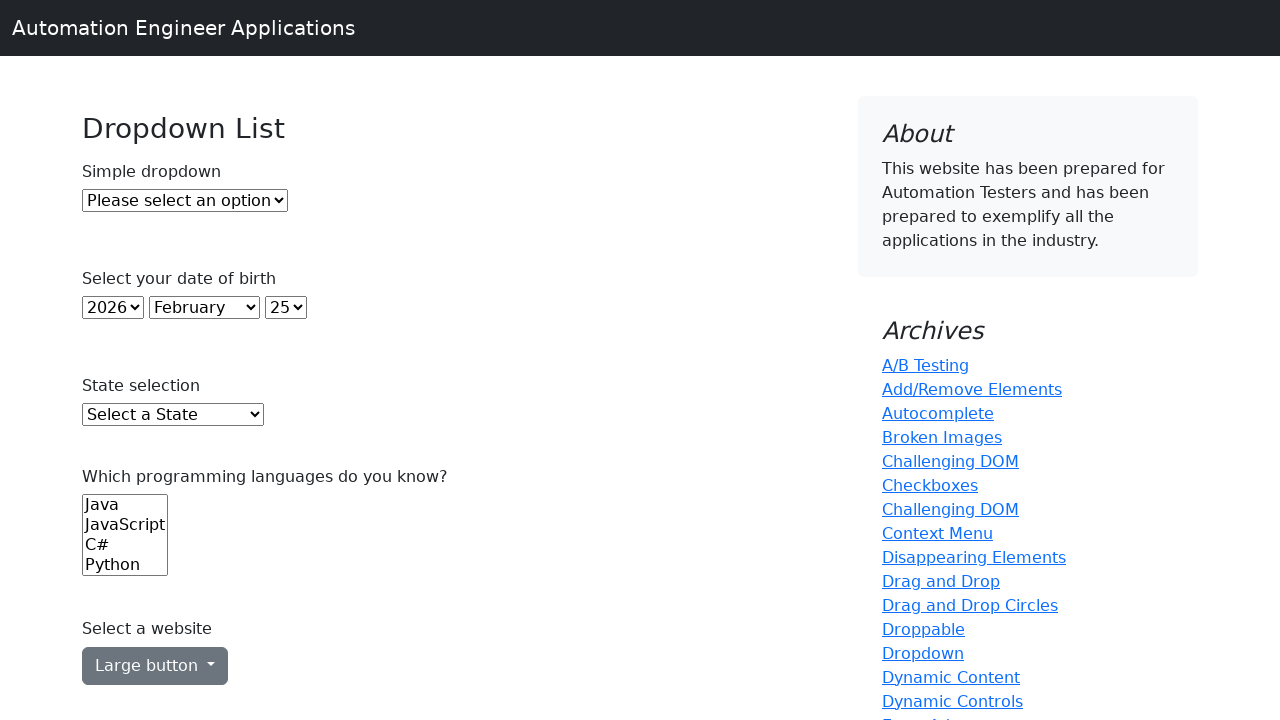

Located state dropdown element
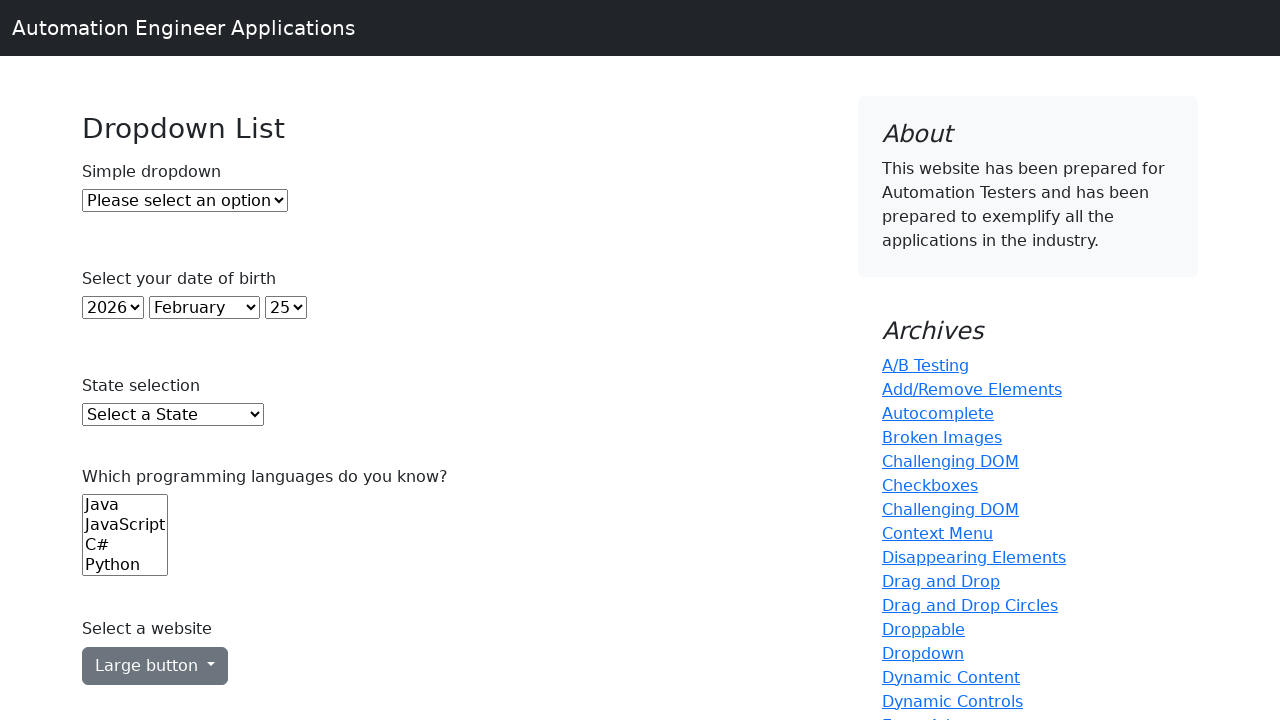

Retrieved all state options from dropdown
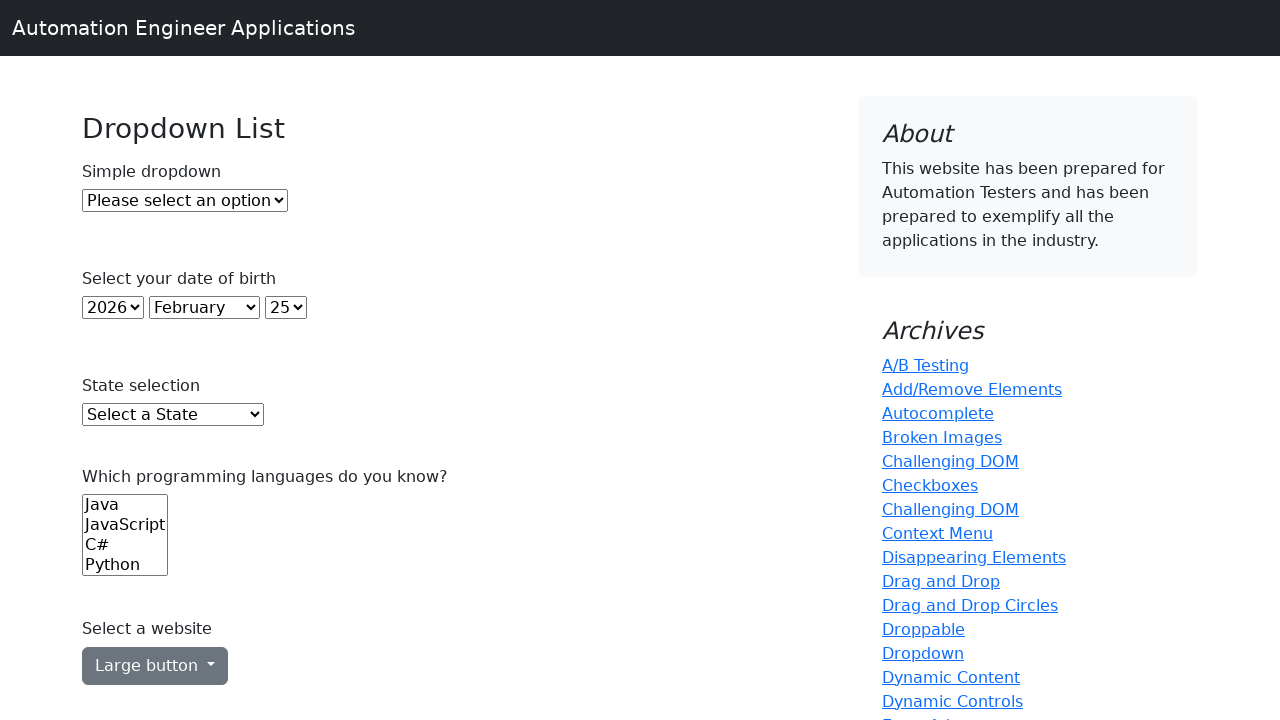

Filtered out default 'Select a State' option
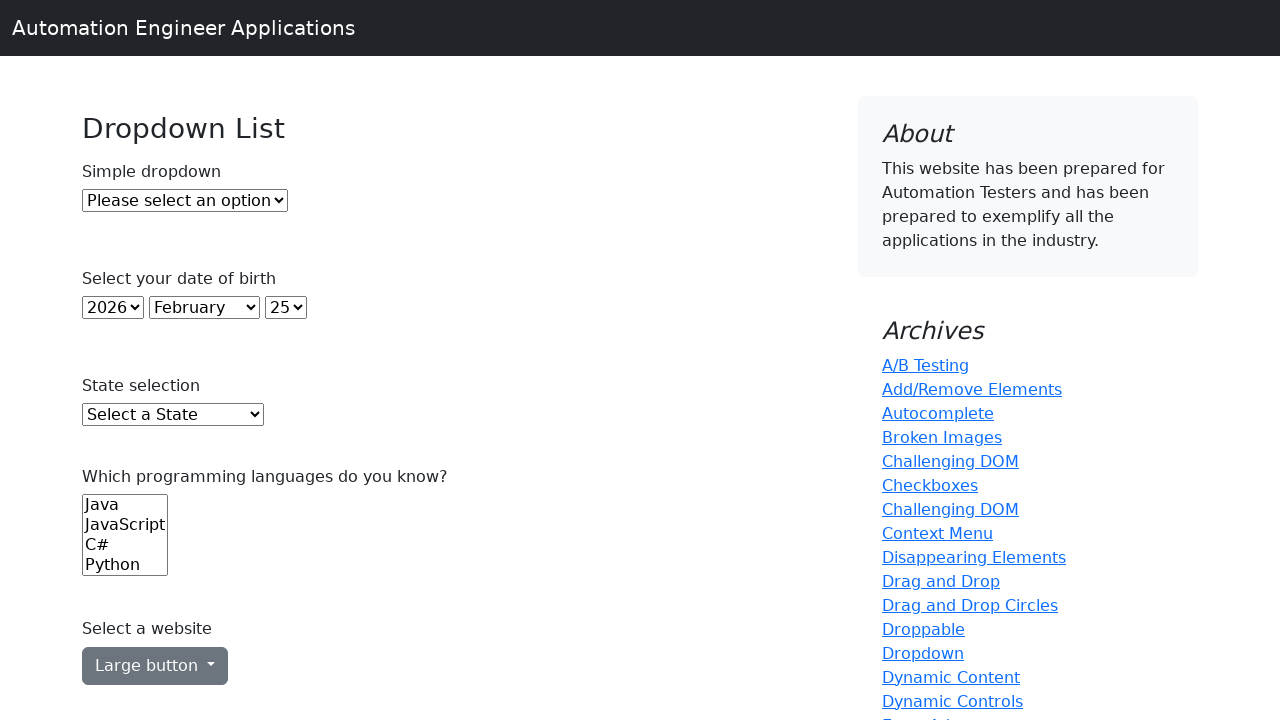

Total number of states: 51
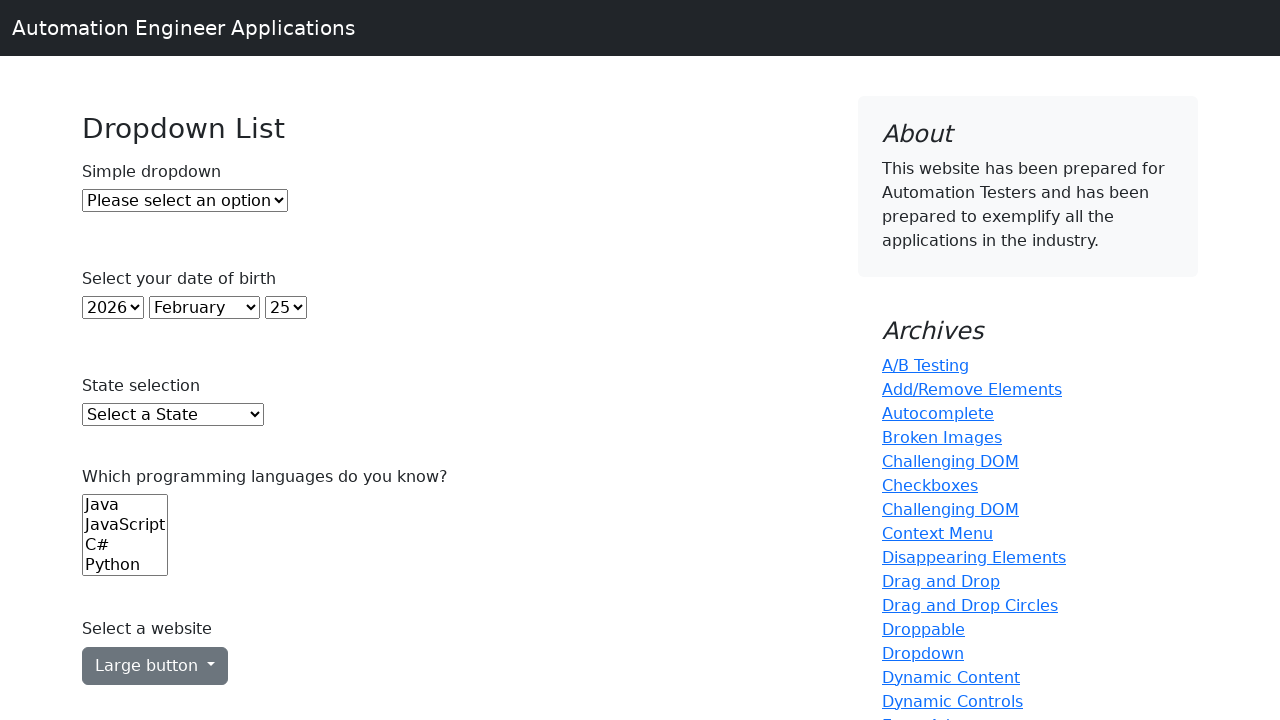

Printed all 51 state names
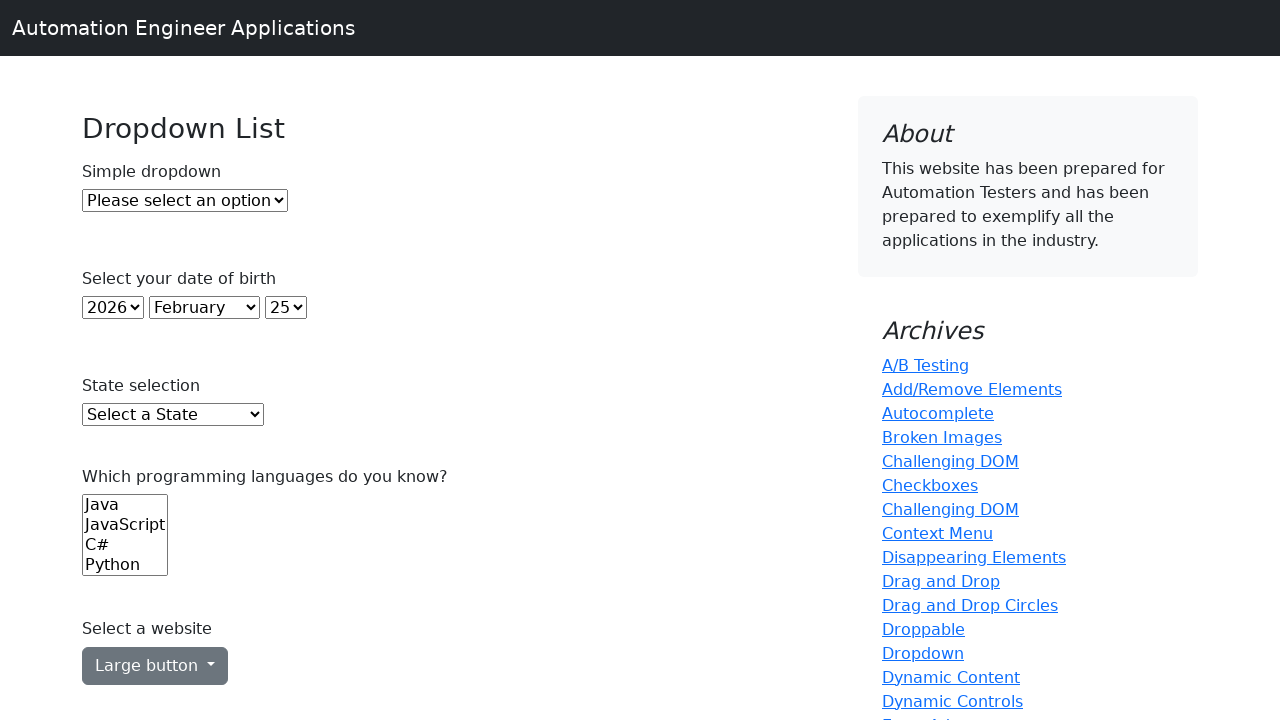

Selected Texas (TX) from dropdown on #state
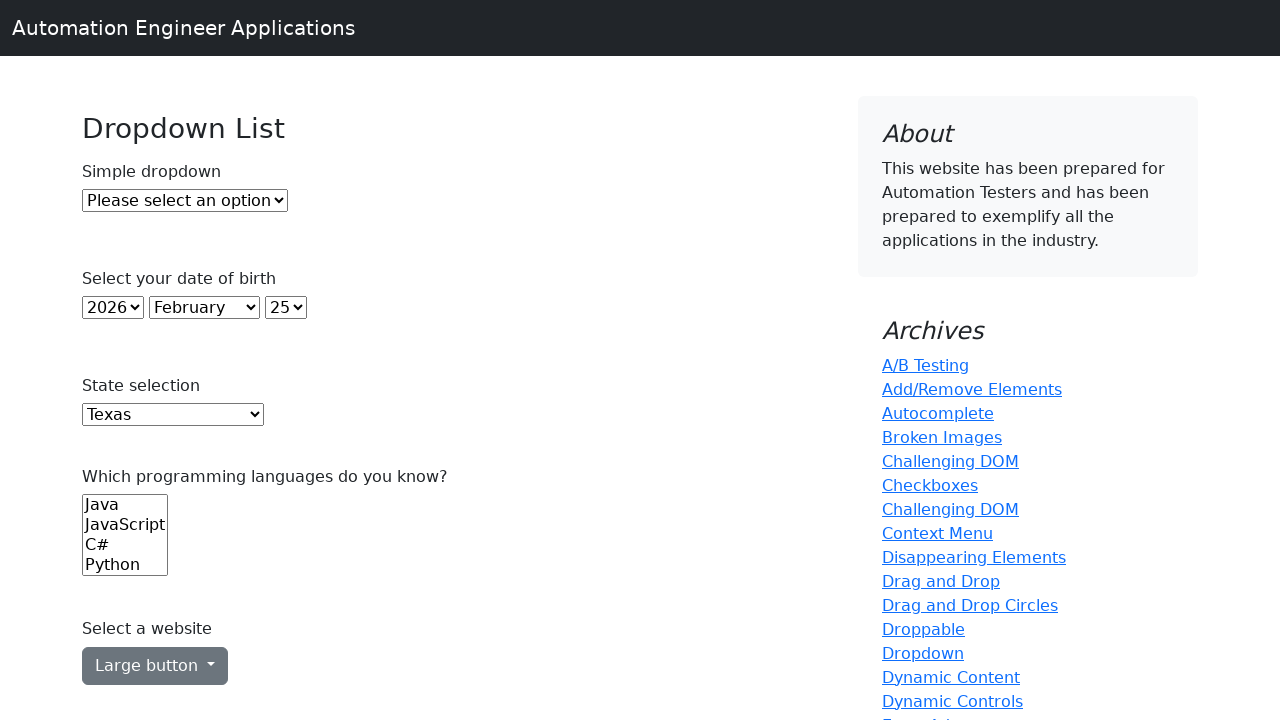

Retrieved selected dropdown value
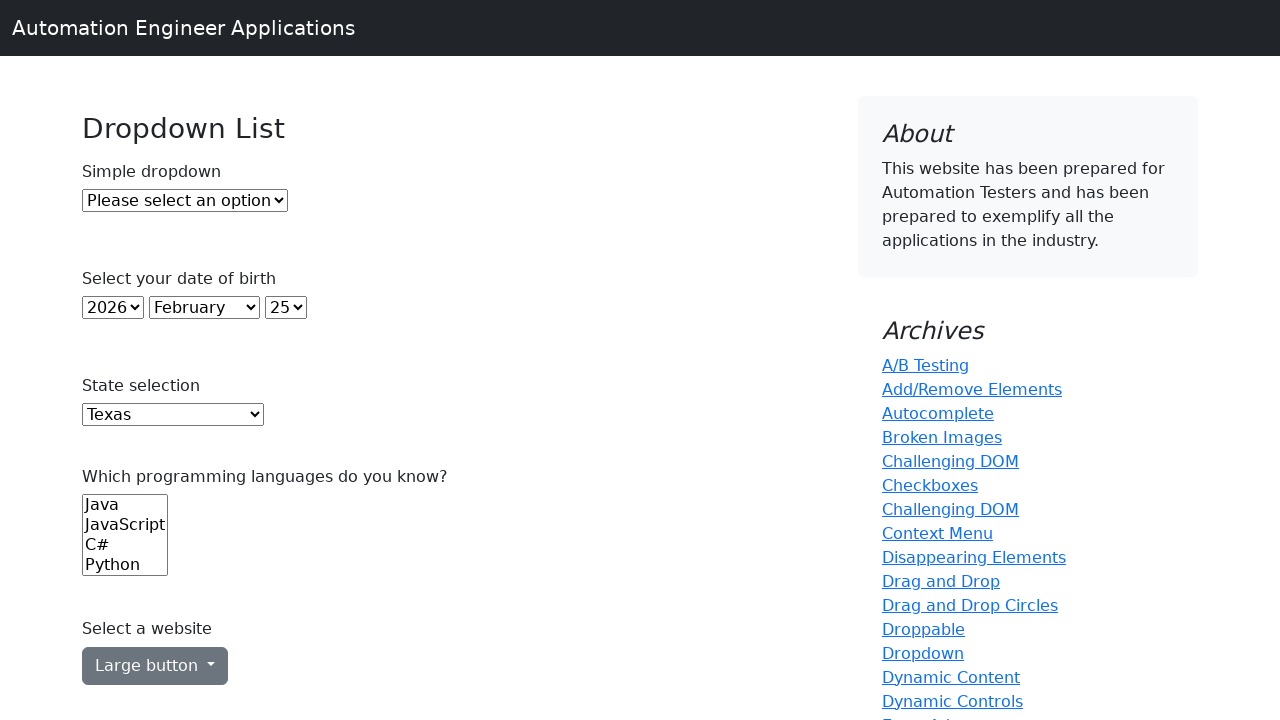

Verified that Texas (TX) is selected
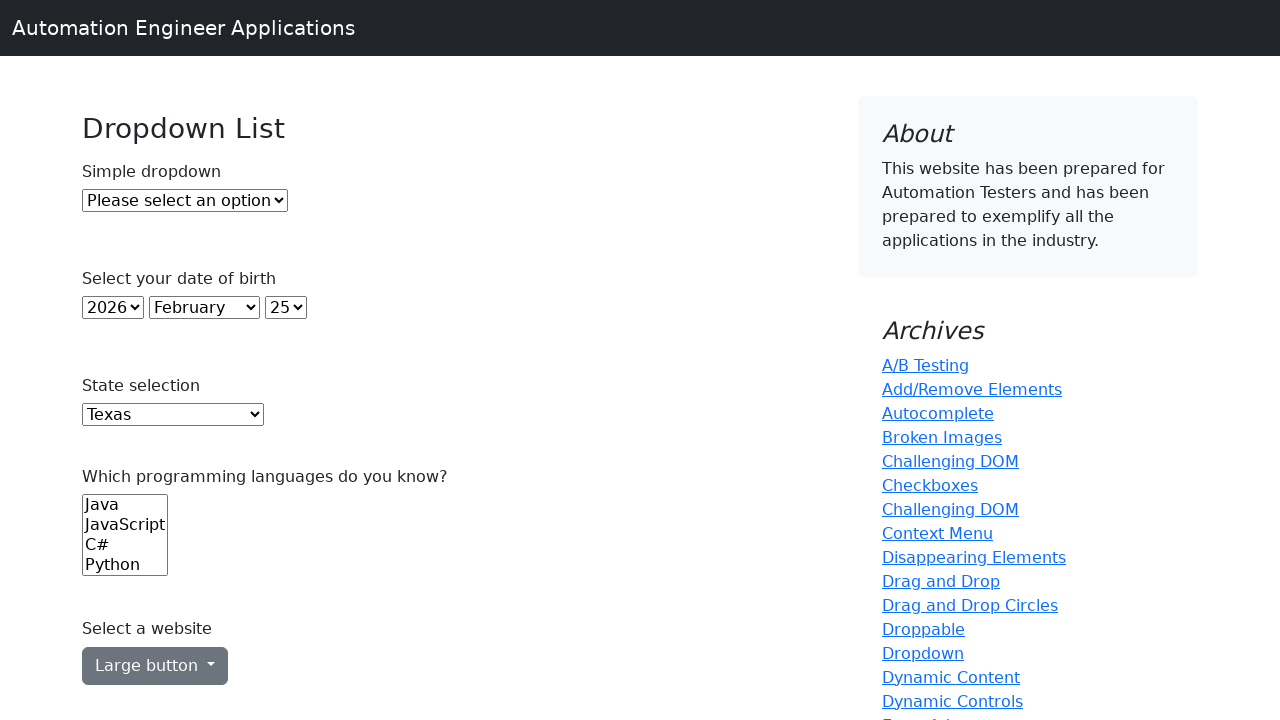

Created sorted list of states for alphabetical comparison
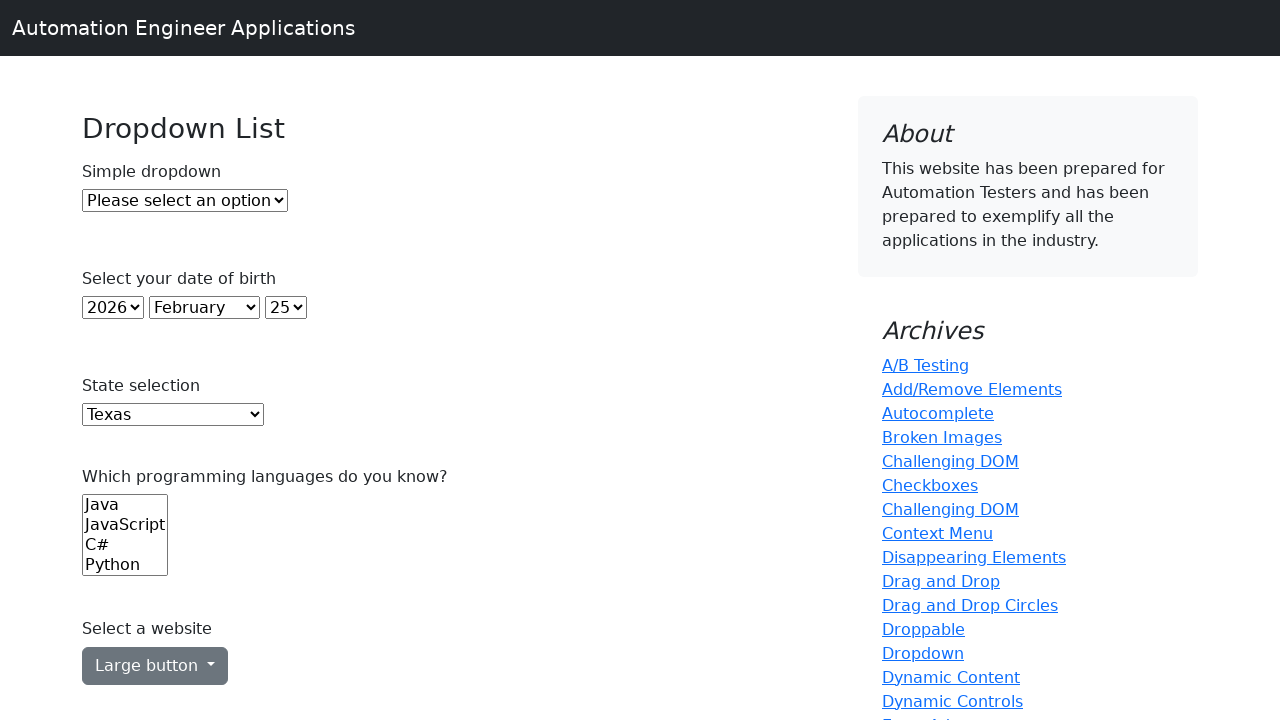

Verified that states are in alphabetical order
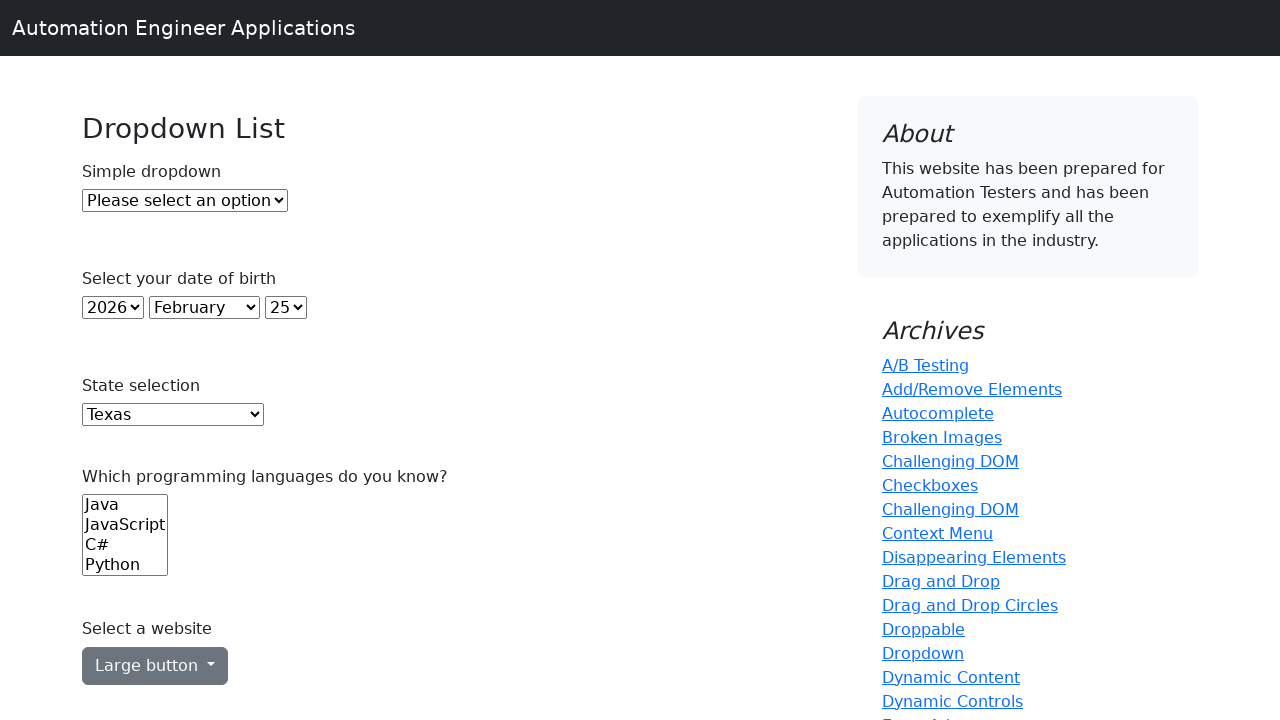

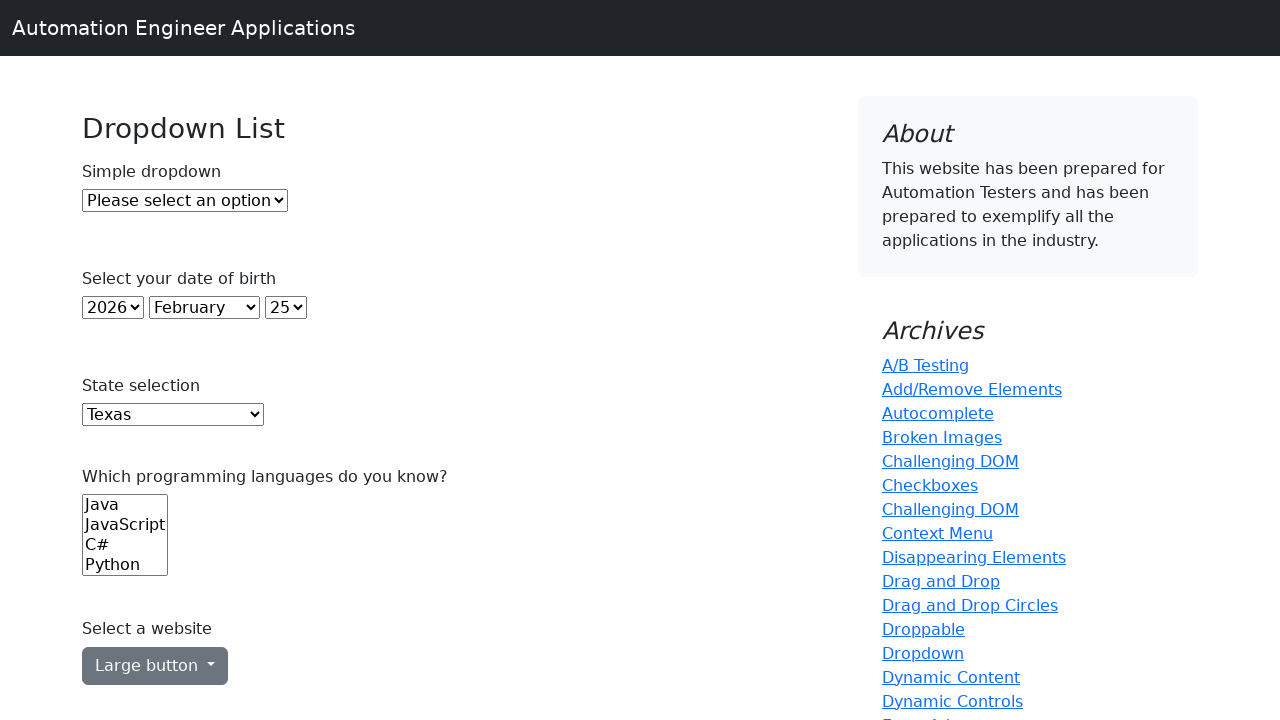